Navigates to PHP Travels demo page and counts the number of image elements on the page

Starting URL: https://phptravels.com/demo/

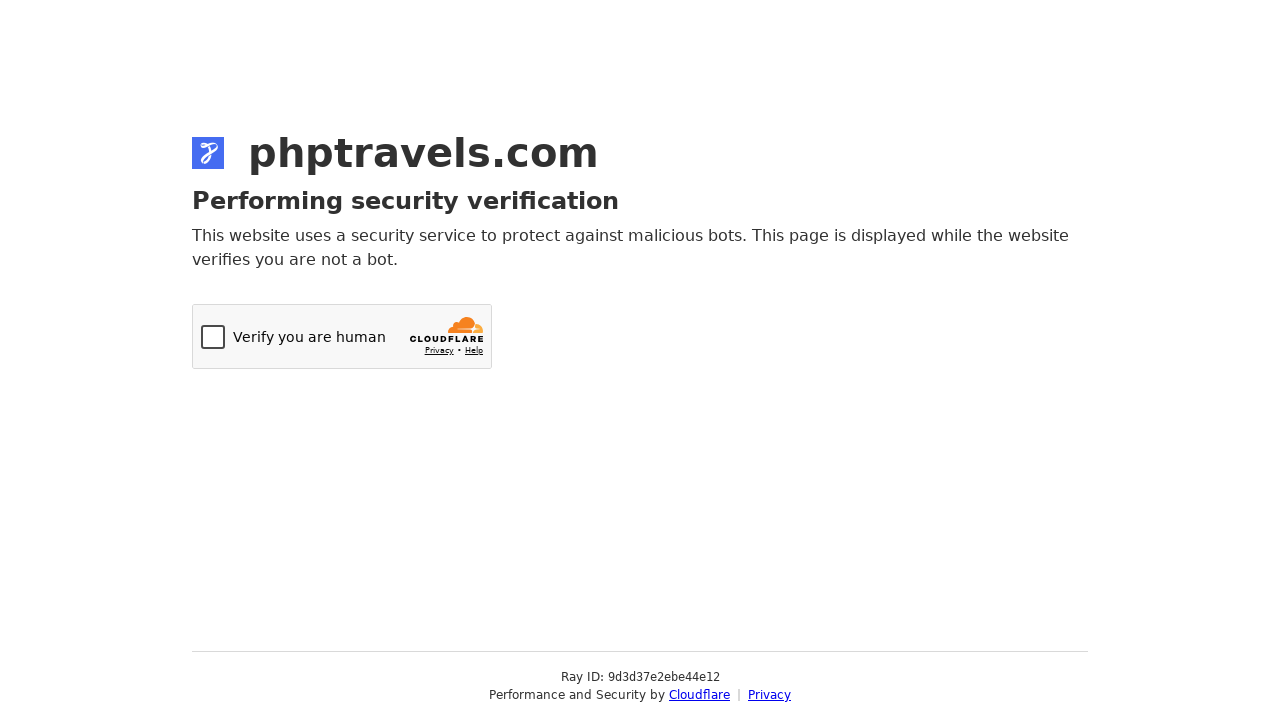

Navigated to PHP Travels demo page
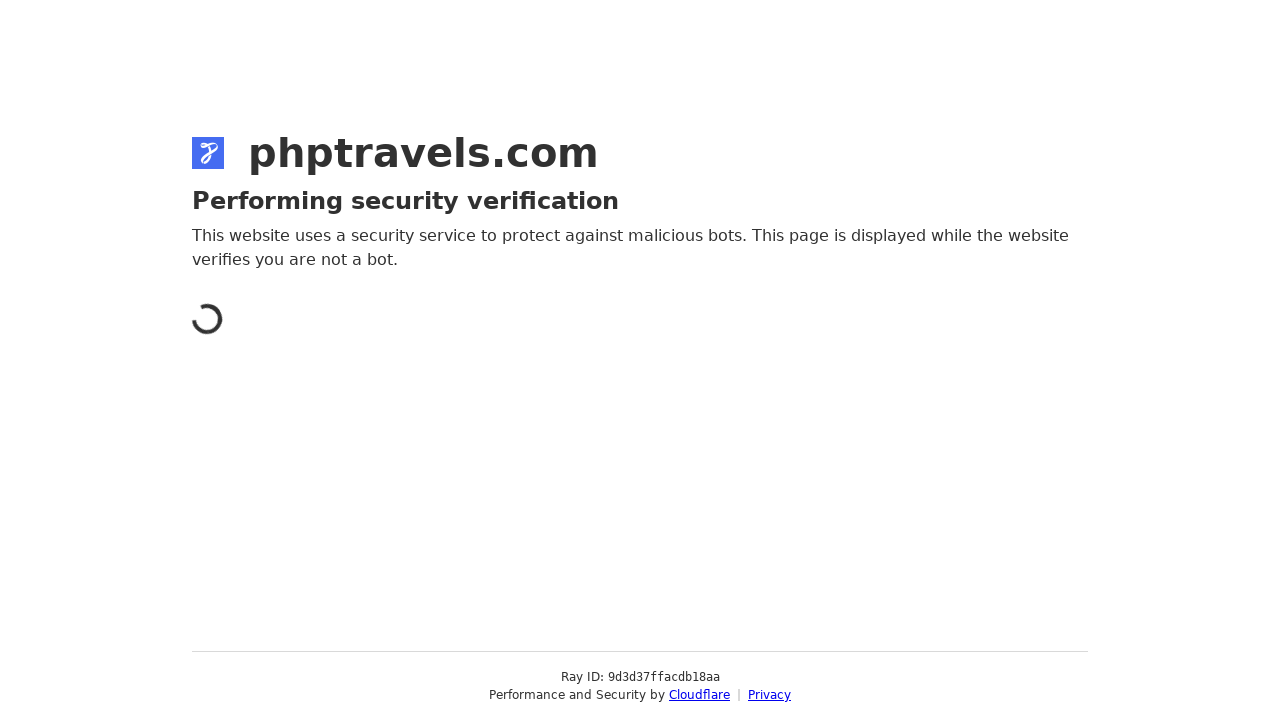

Page loaded and DOM content ready
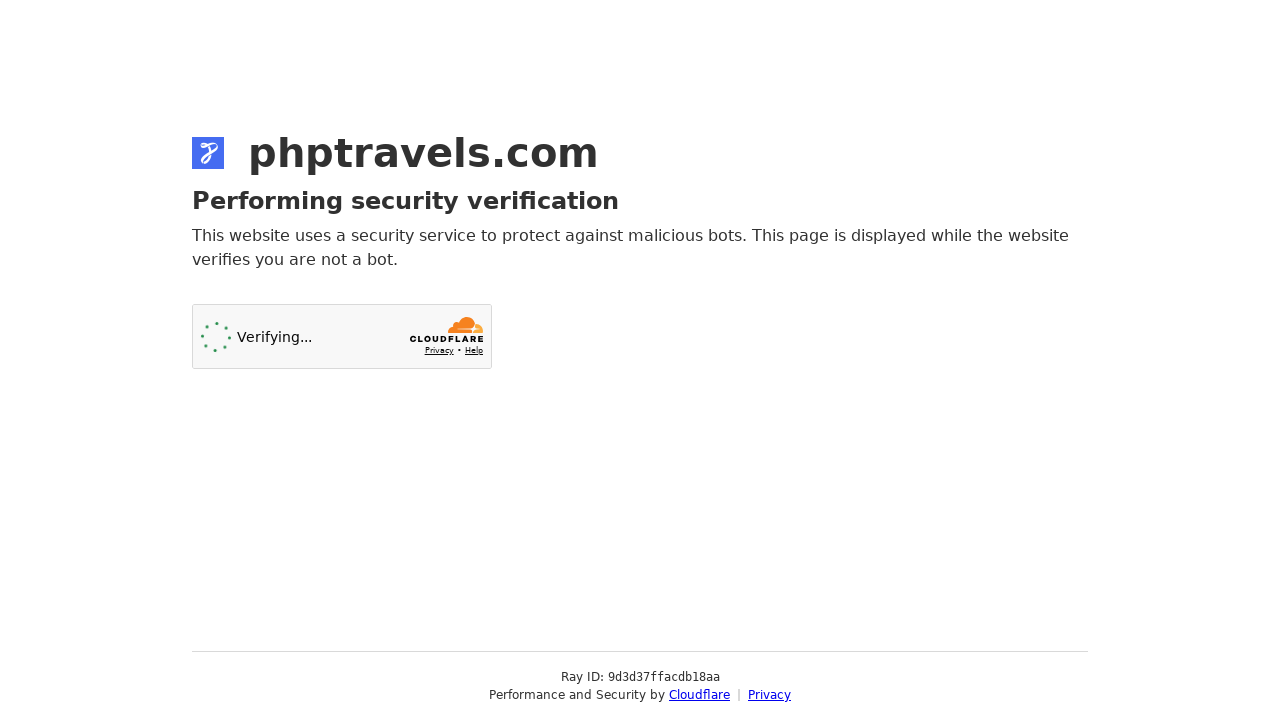

Found all image elements on page - total count: 1
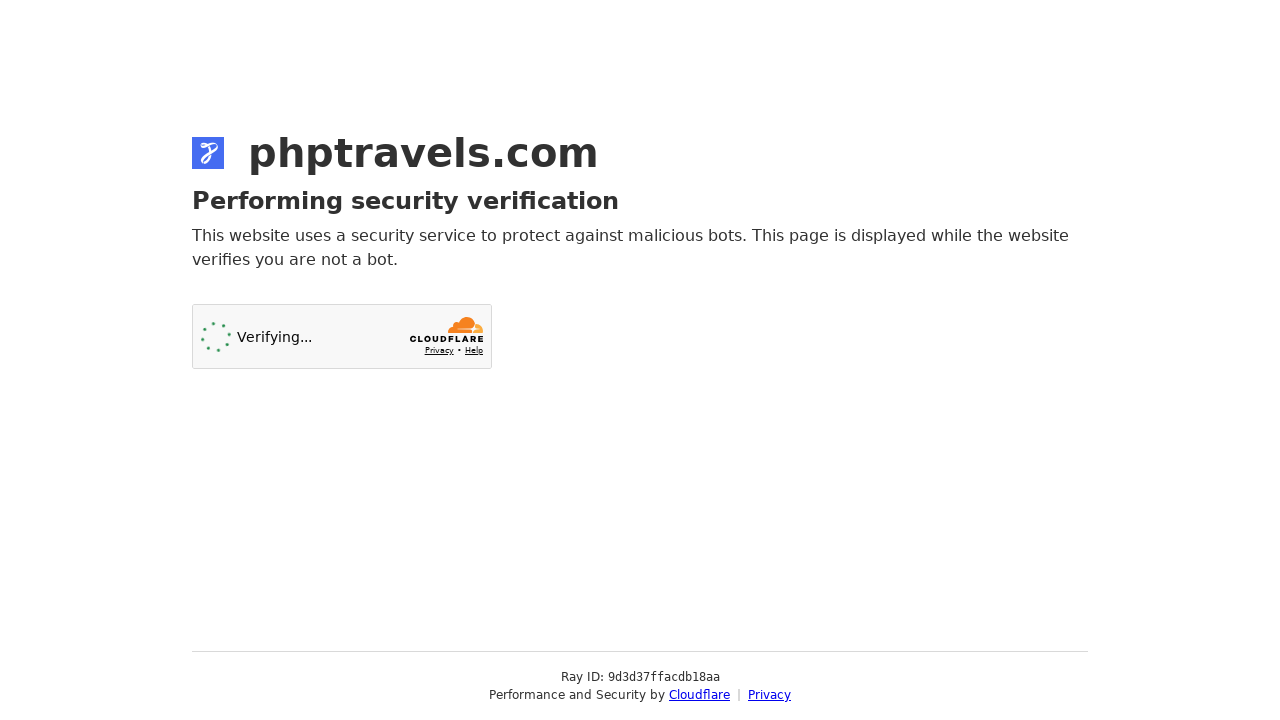

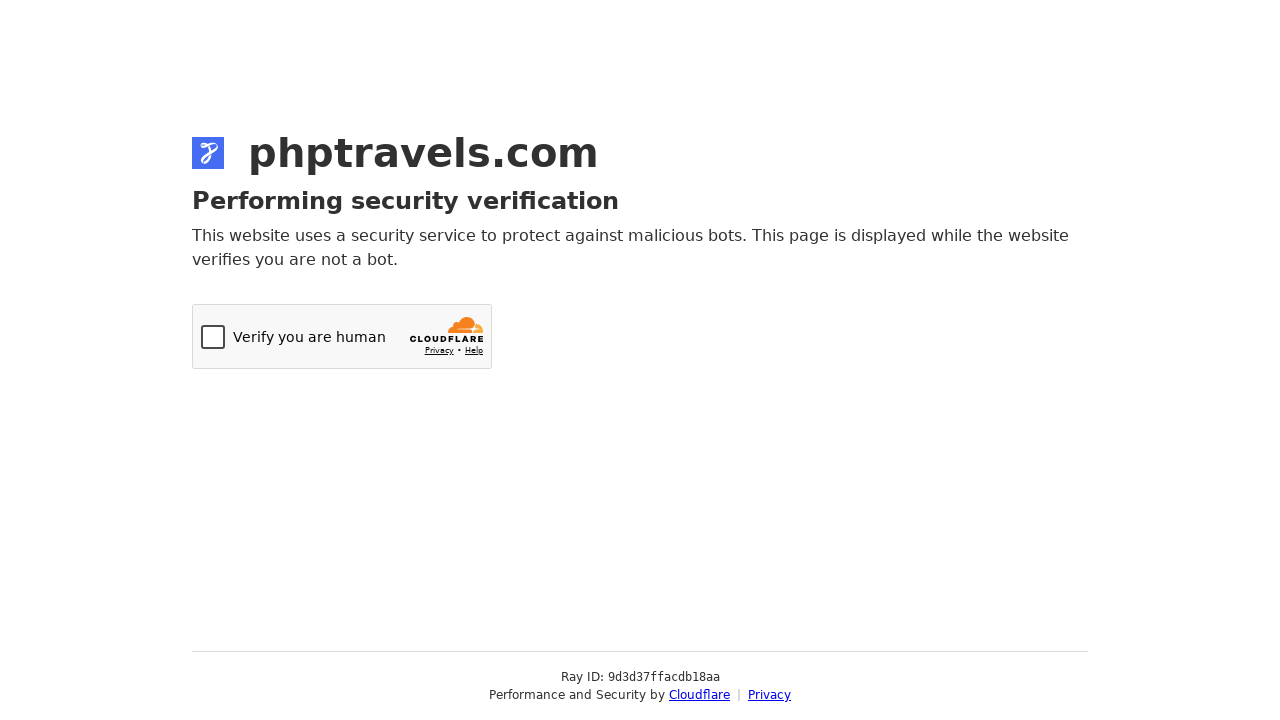